Tests the Python.org search functionality by entering "pycon" as a search query and submitting the form, then verifying results are found

Starting URL: http://www.python.org

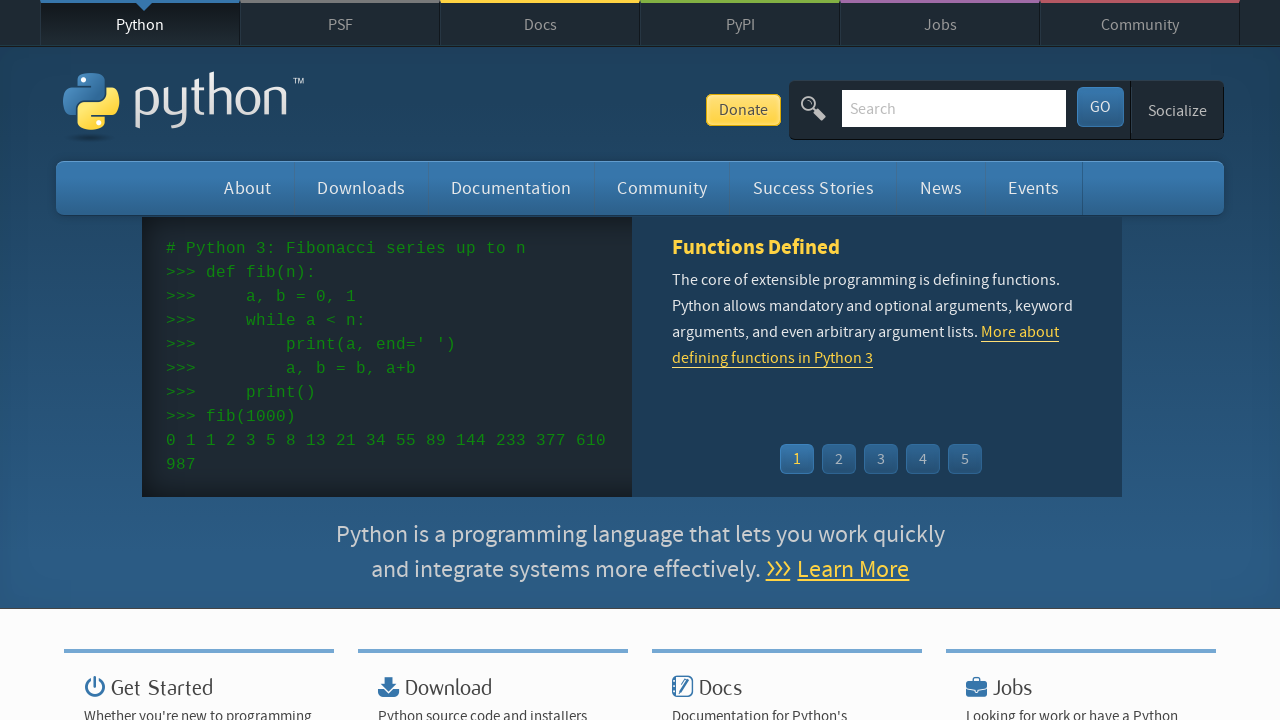

Verified page title contains 'Python'
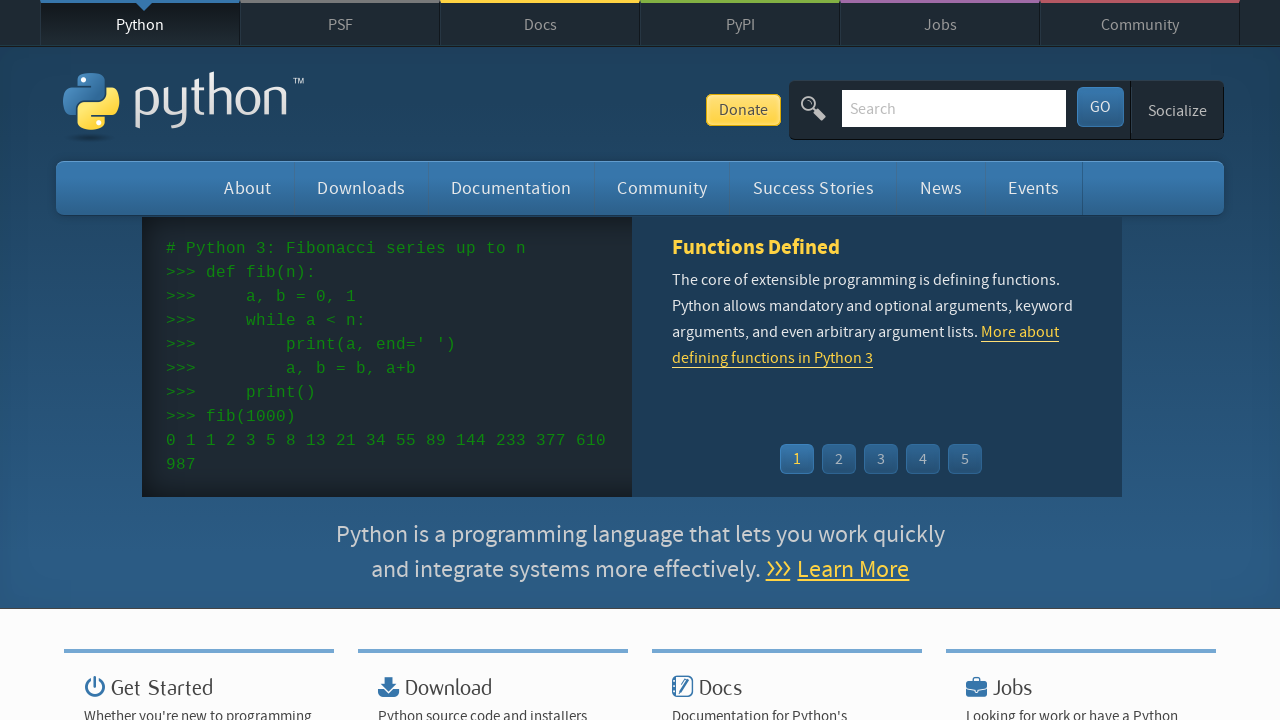

Filled search box with 'pycon' on input[name='q']
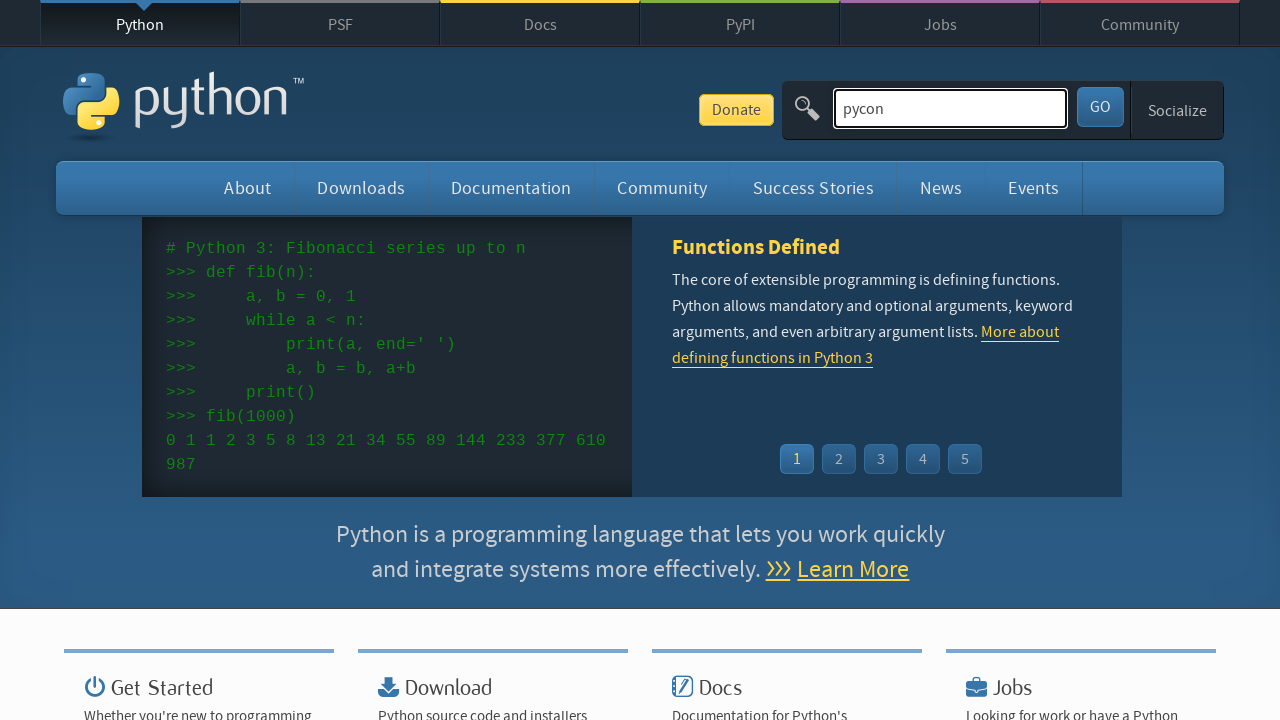

Pressed Enter to submit search form on input[name='q']
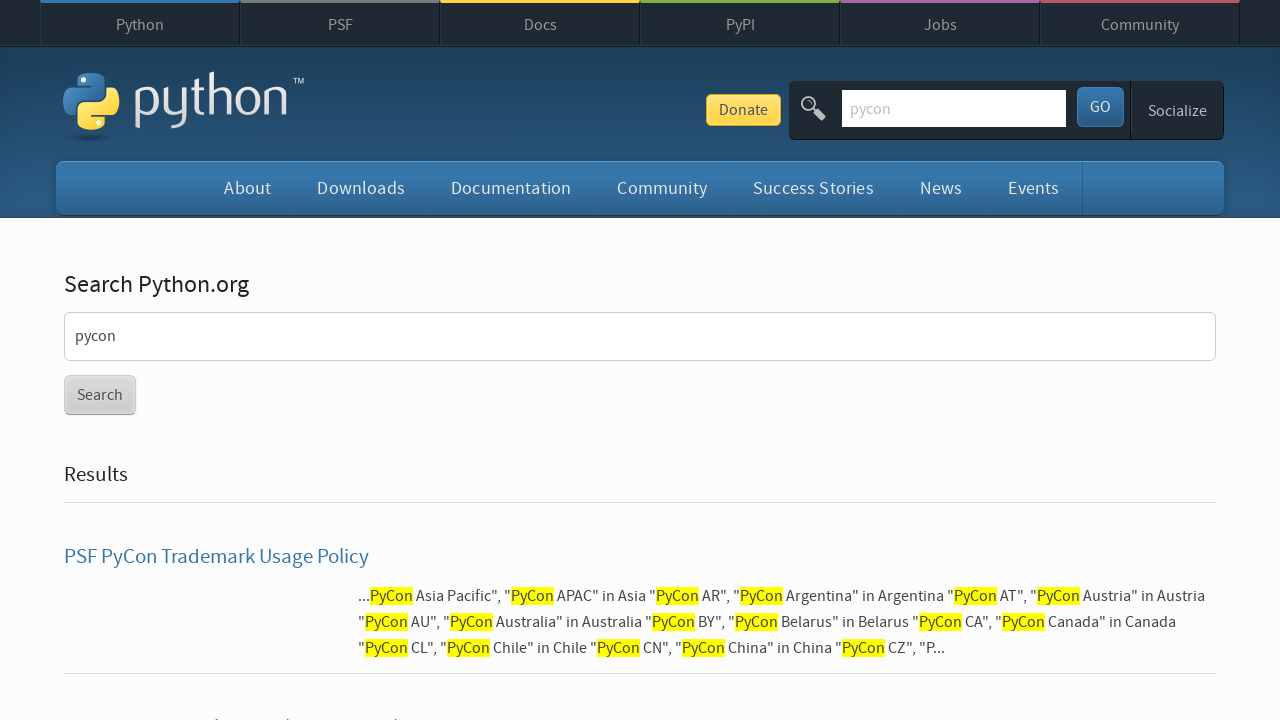

Waited for page to load after search submission
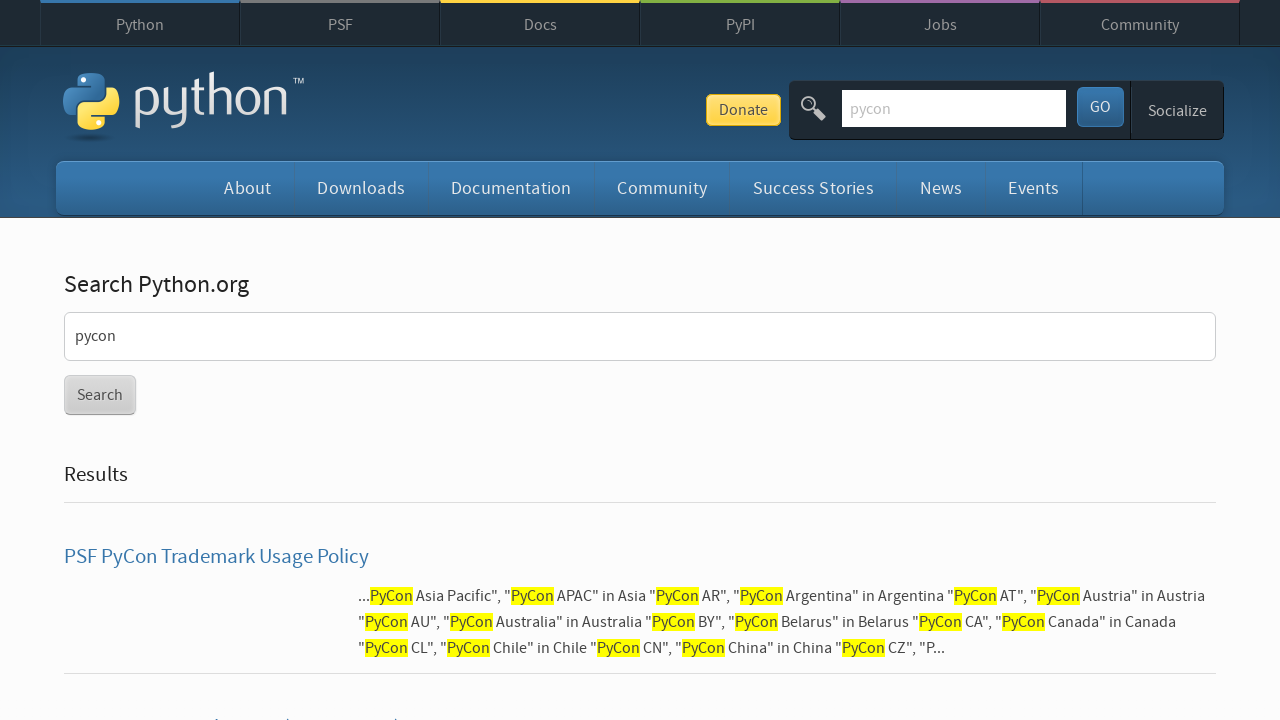

Verified search results are present (no 'No results found' message)
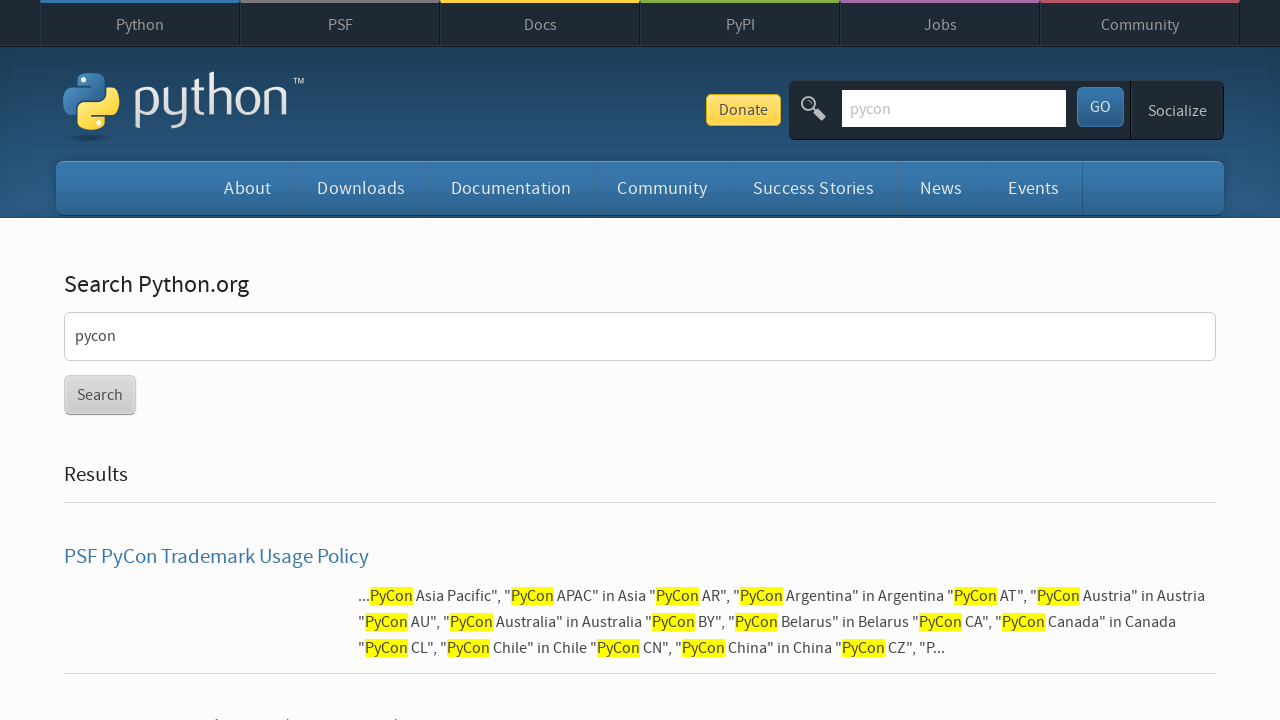

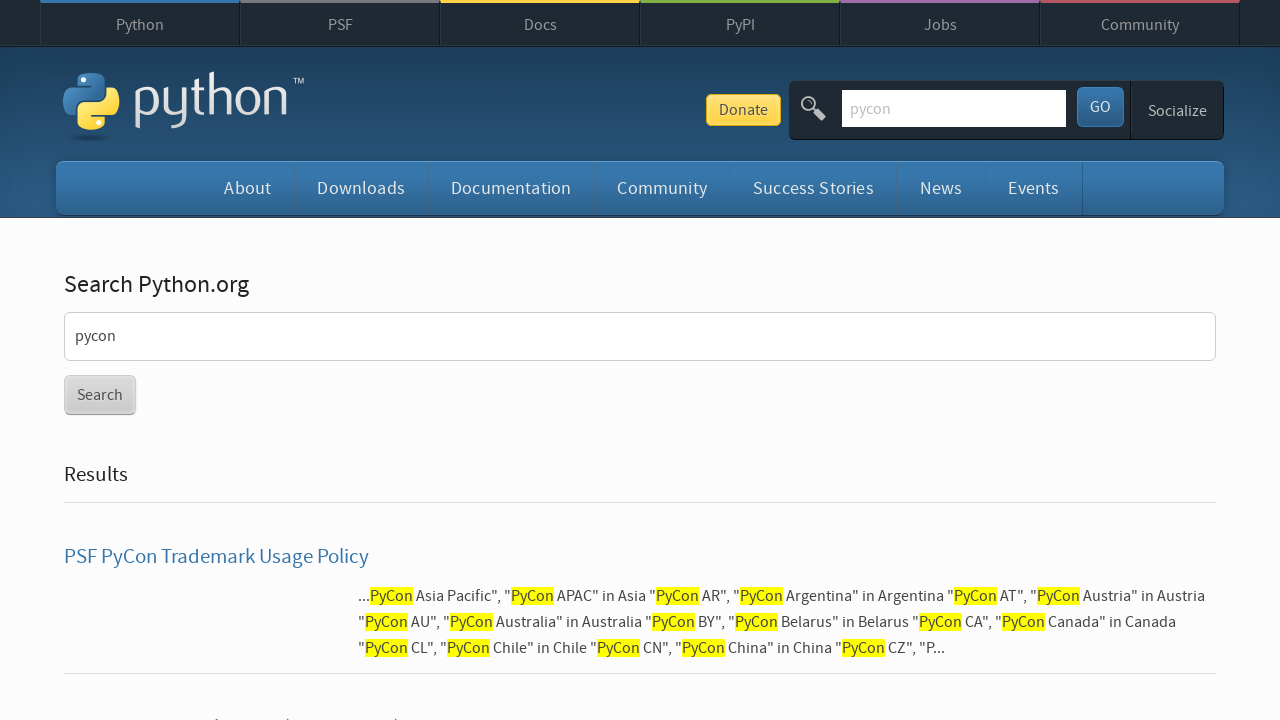